Tests the Publications link in the hamburger menu by clicking the nav toggle and then the Publications link.

Starting URL: https://www.hematology.org/

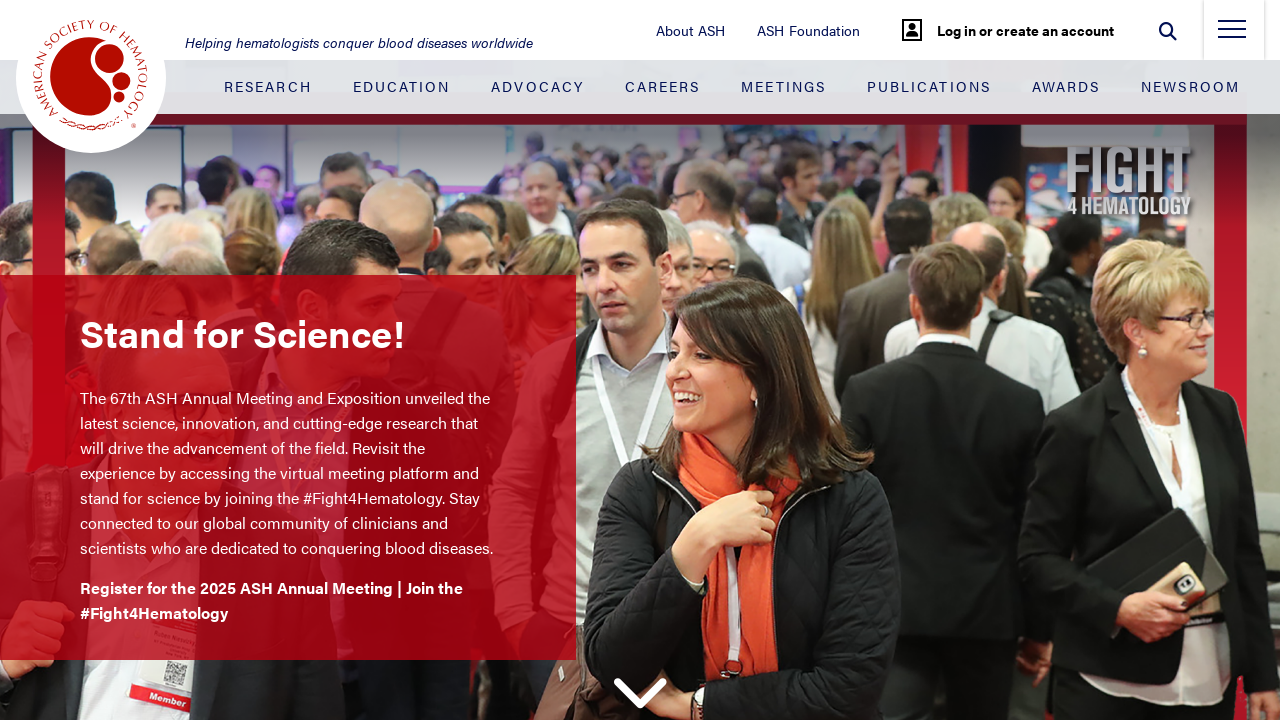

Clicked nav toggle to open hamburger menu at (1232, 35) on .nav-toggle
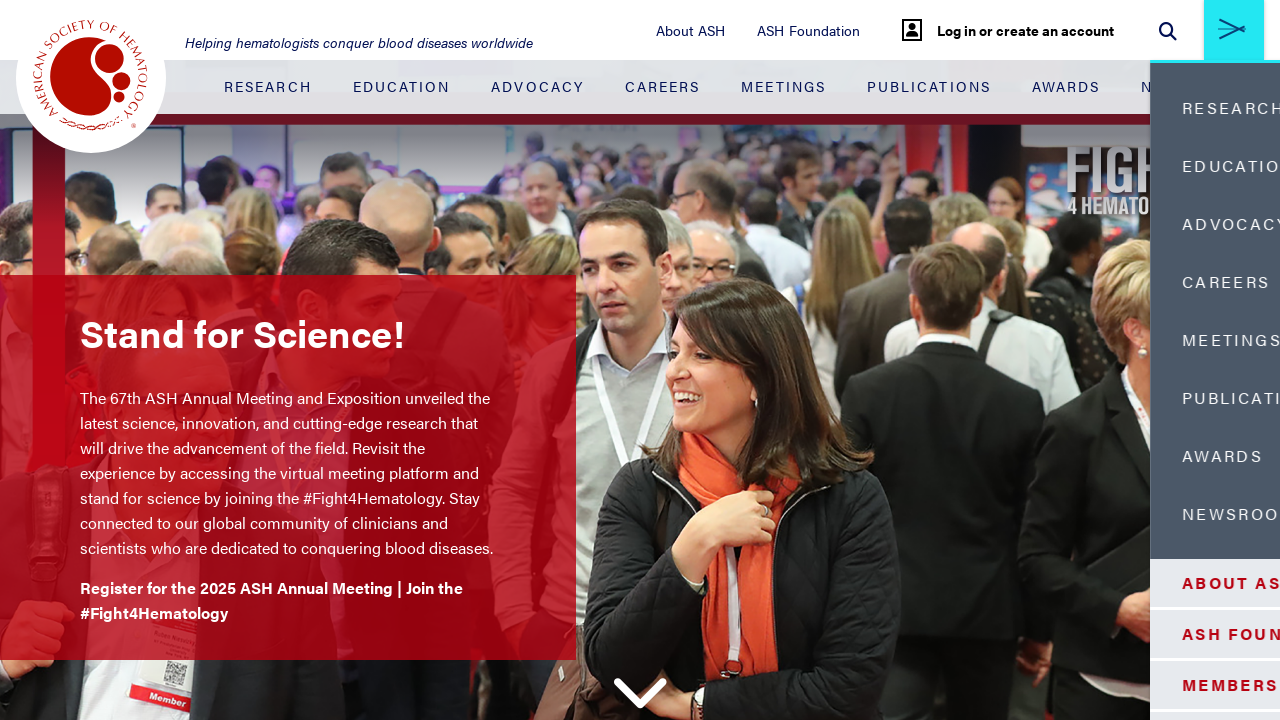

Clicked Publications link in hamburger menu at (1105, 398) on .side-menu-container__blue-section .nav-item:nth-child(6) > .nav-link
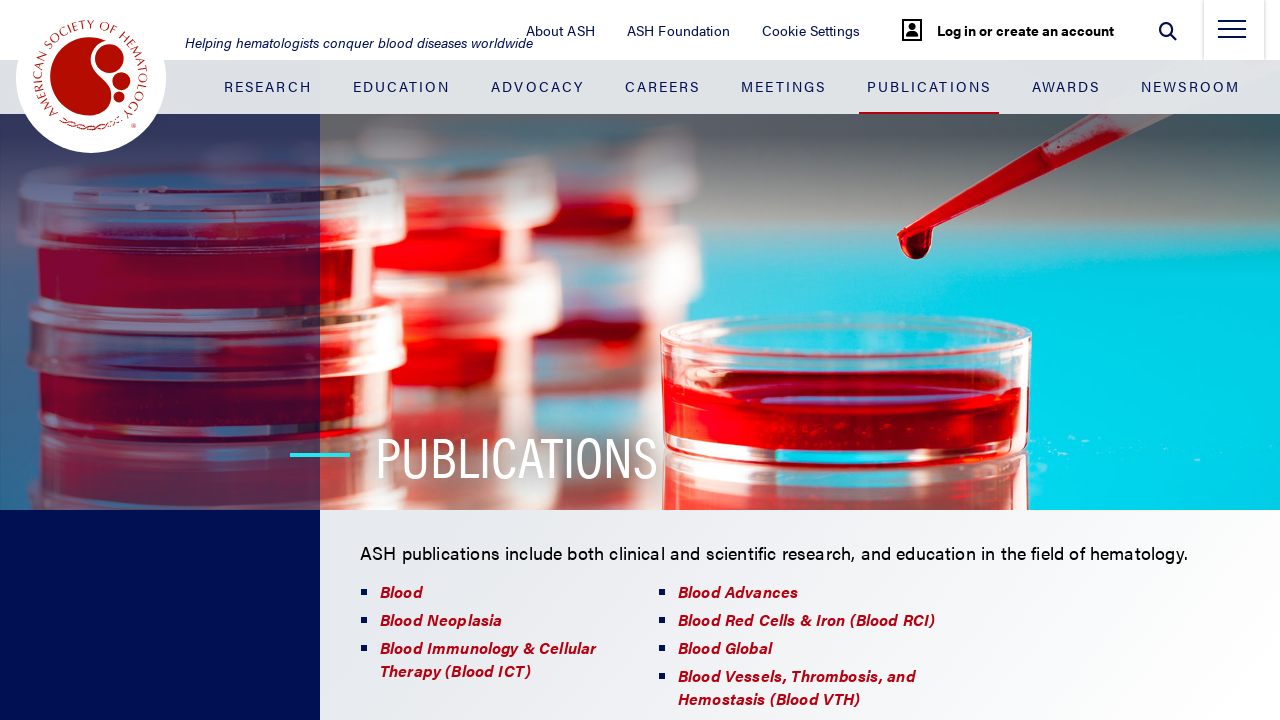

Publications page loaded successfully
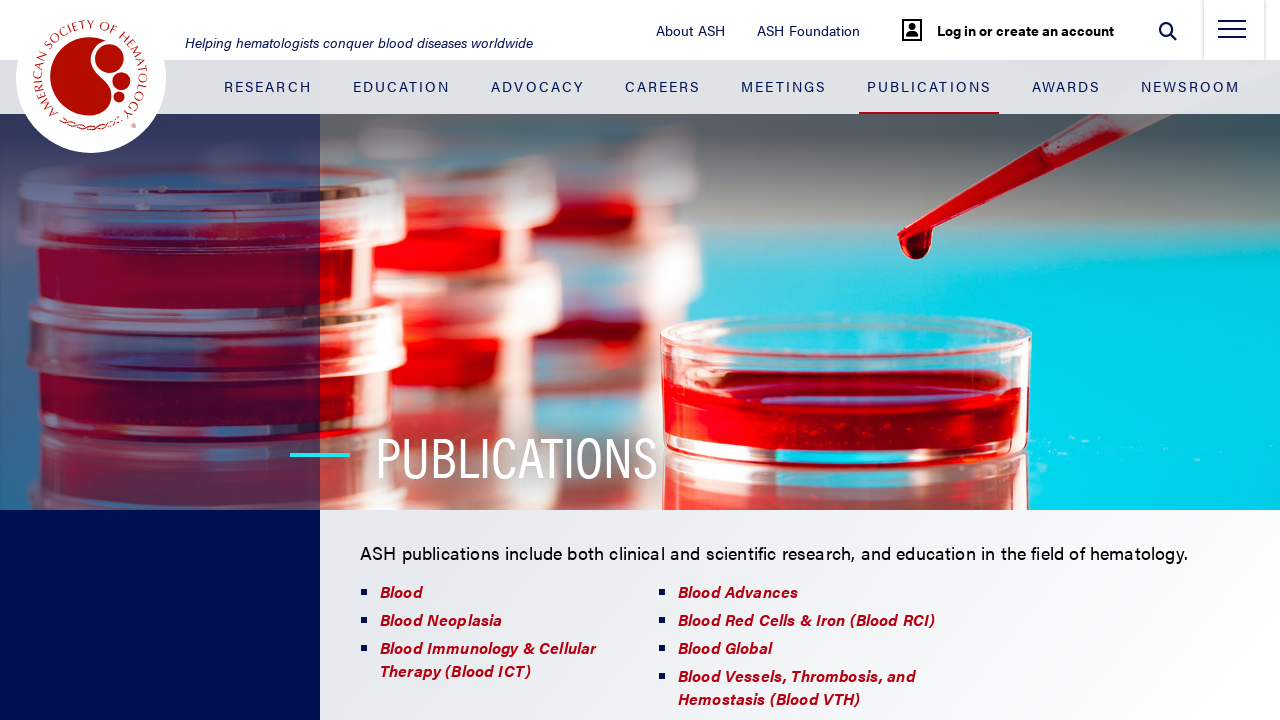

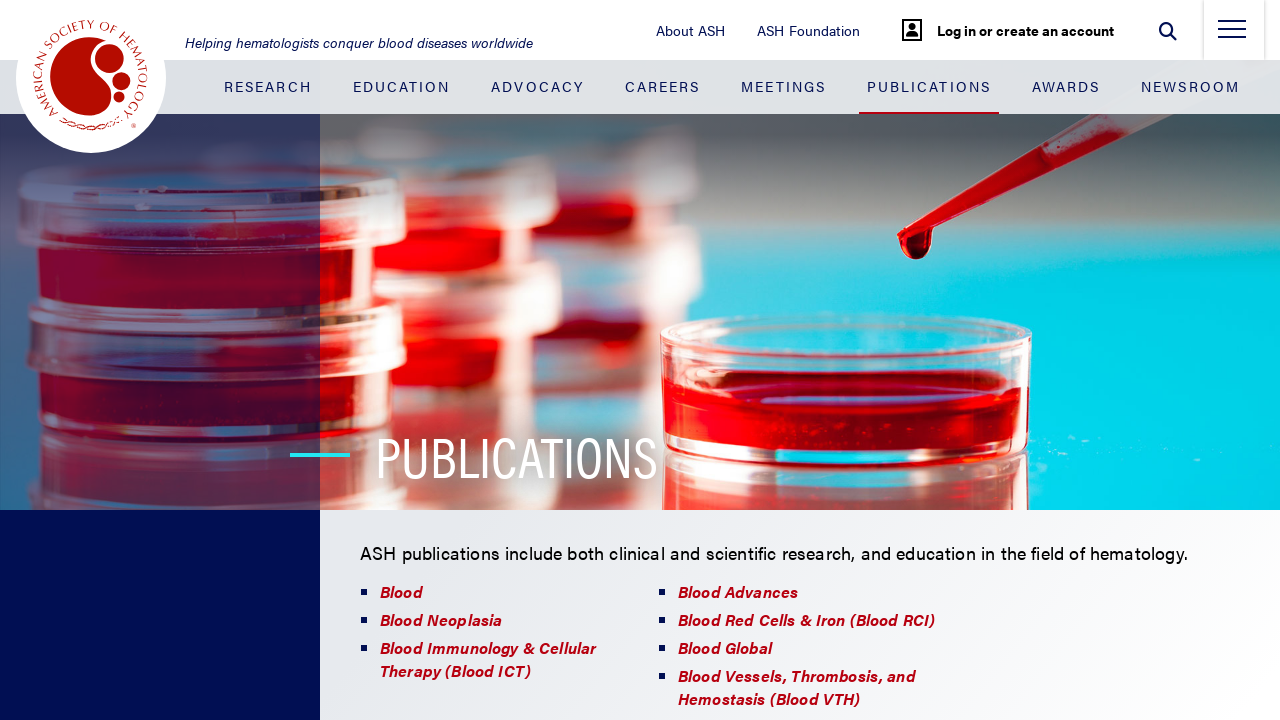